Tests dropdown selection functionality by selecting different options and verifying the selected values

Starting URL: http://theinternet.przyklady.javastart.pl/dropdown

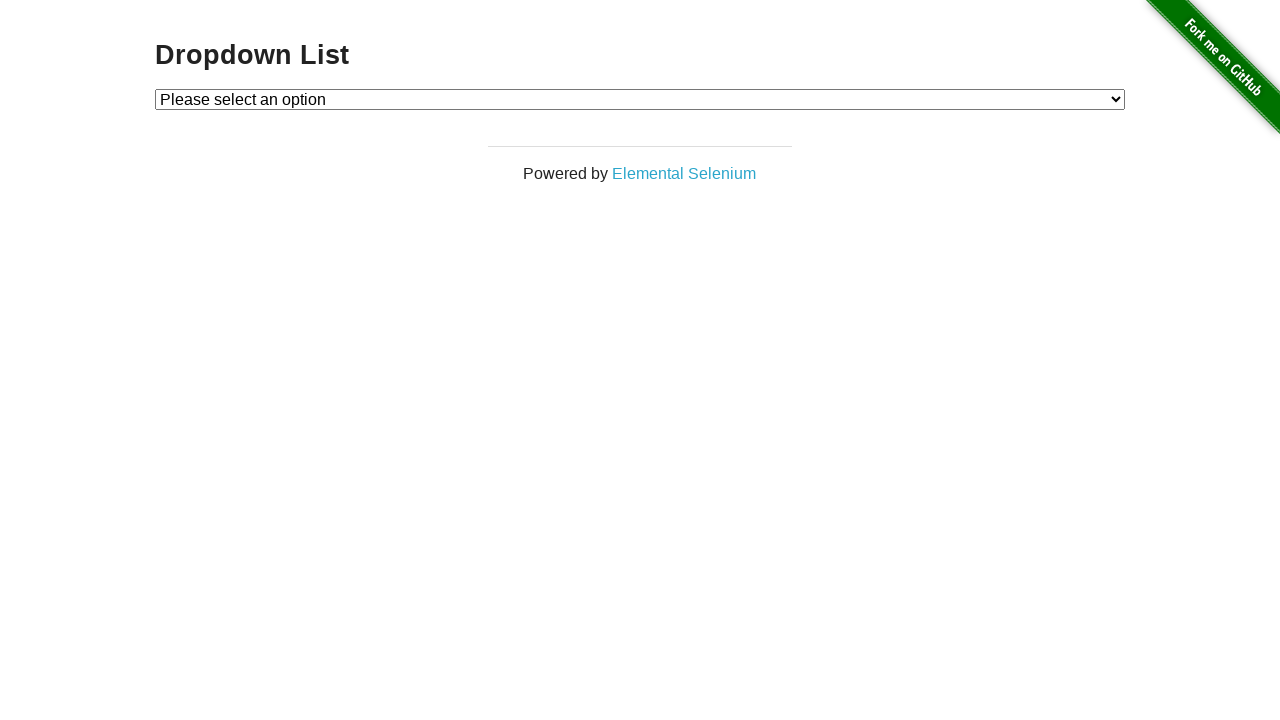

Located dropdown element
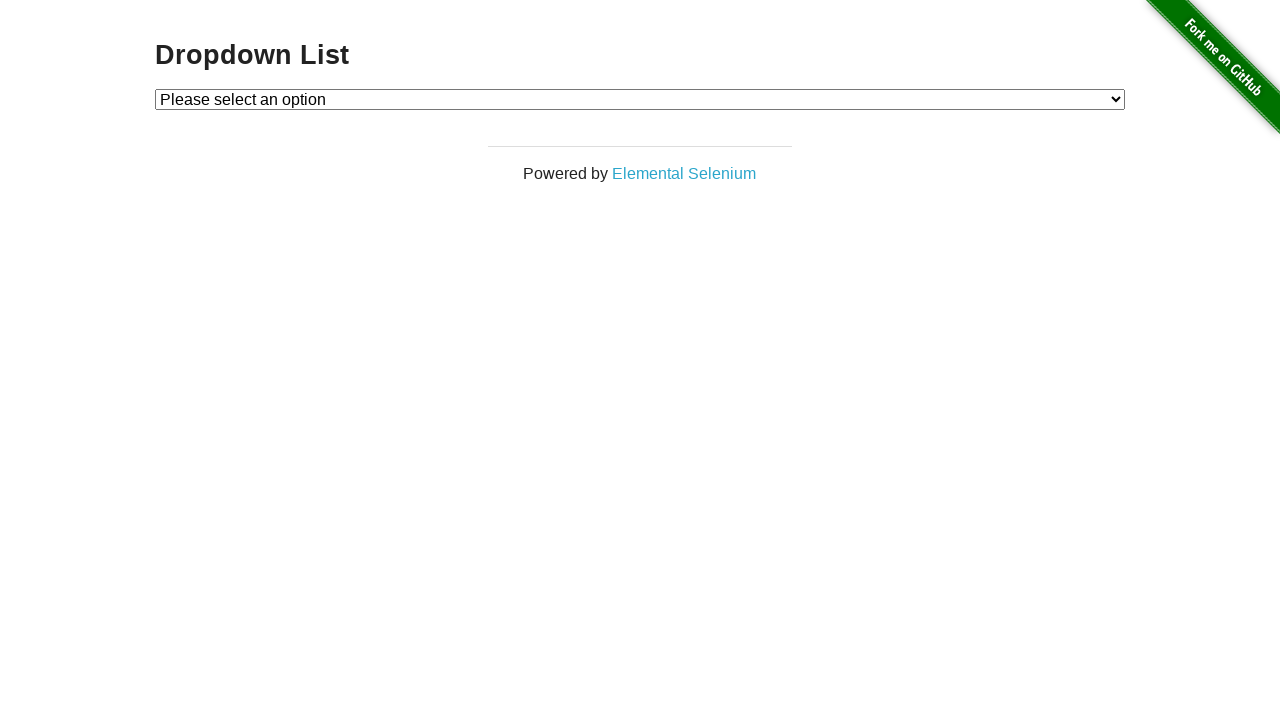

Verified default dropdown selection is 'Please select an option'
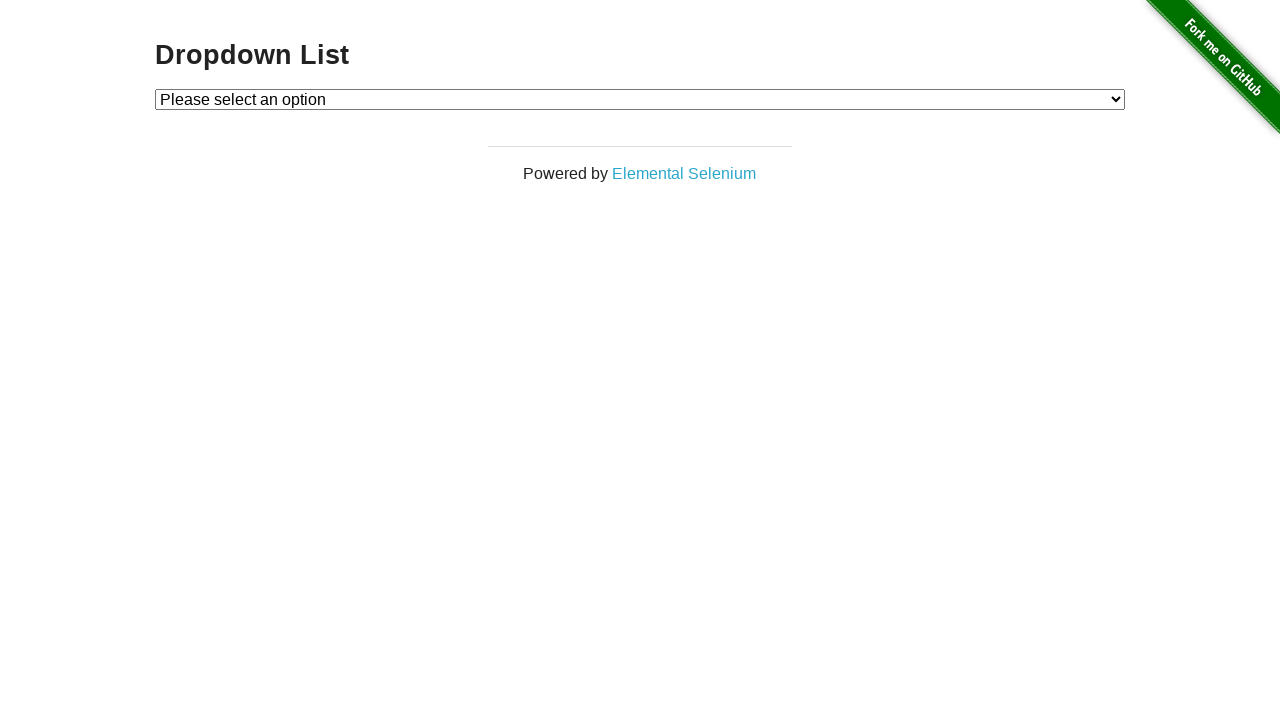

Selected Option 1 from dropdown on #dropdown
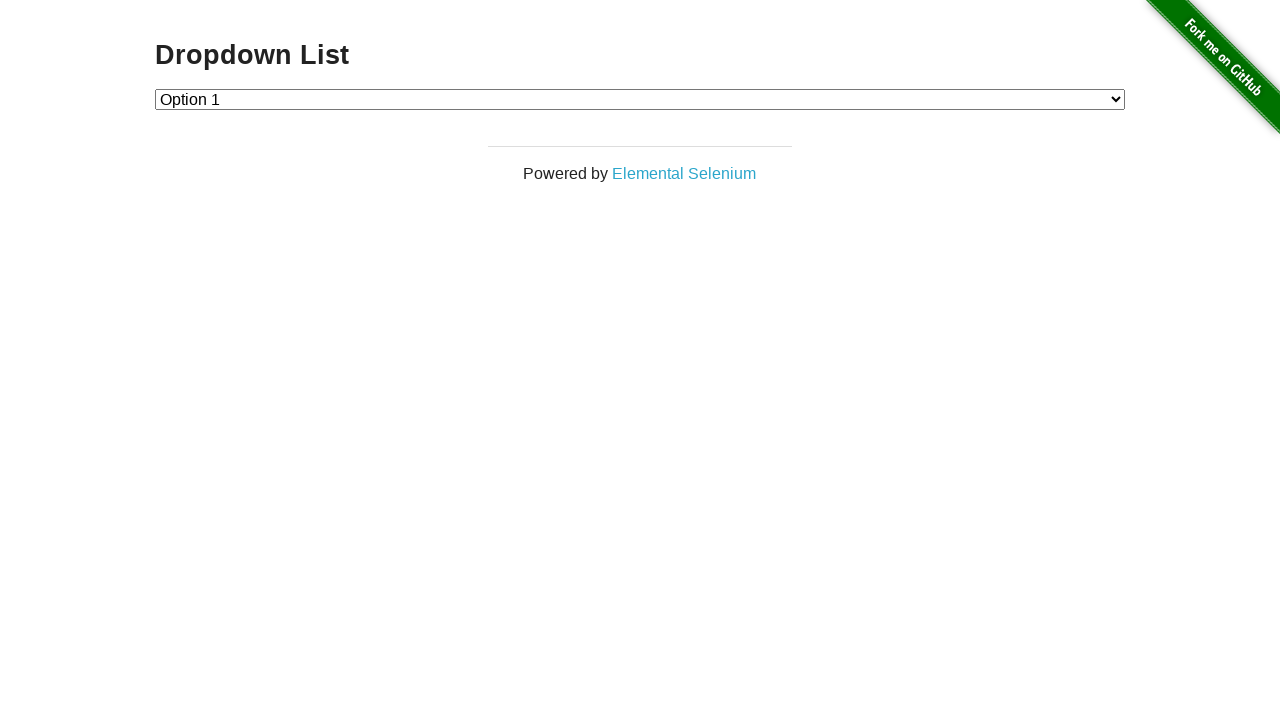

Verified that Option 1 is now selected
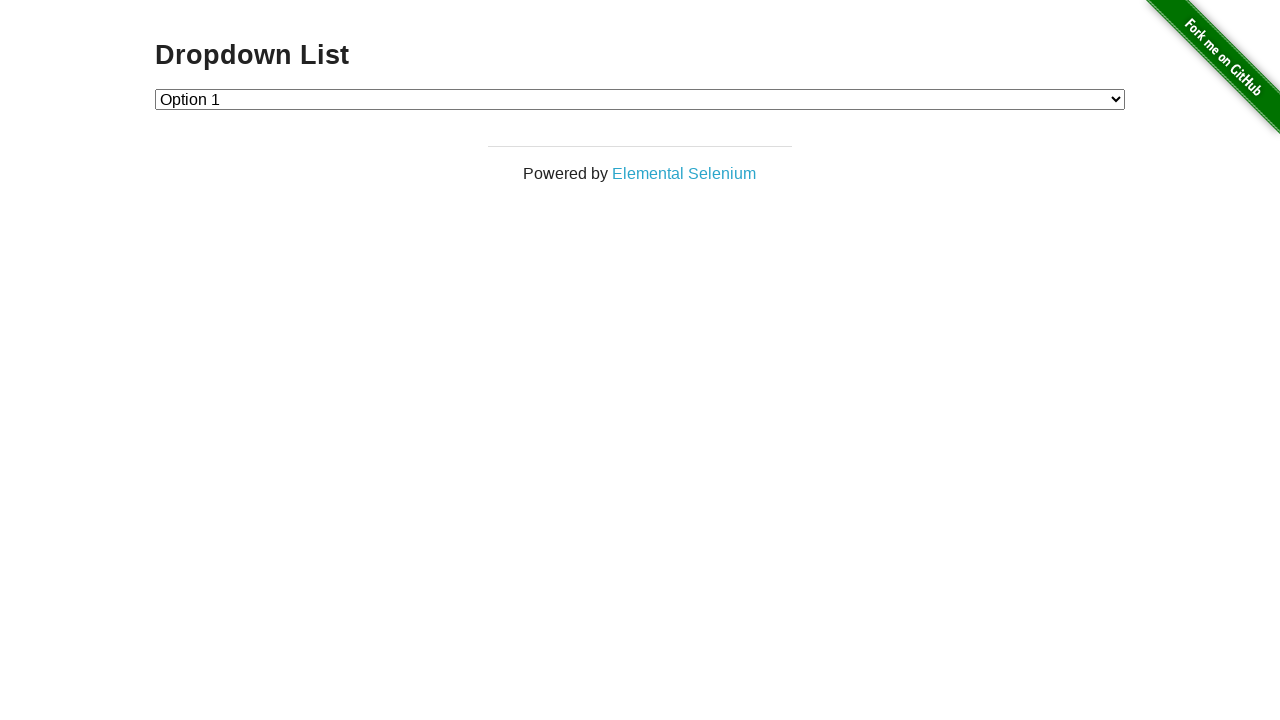

Selected Option 2 from dropdown on #dropdown
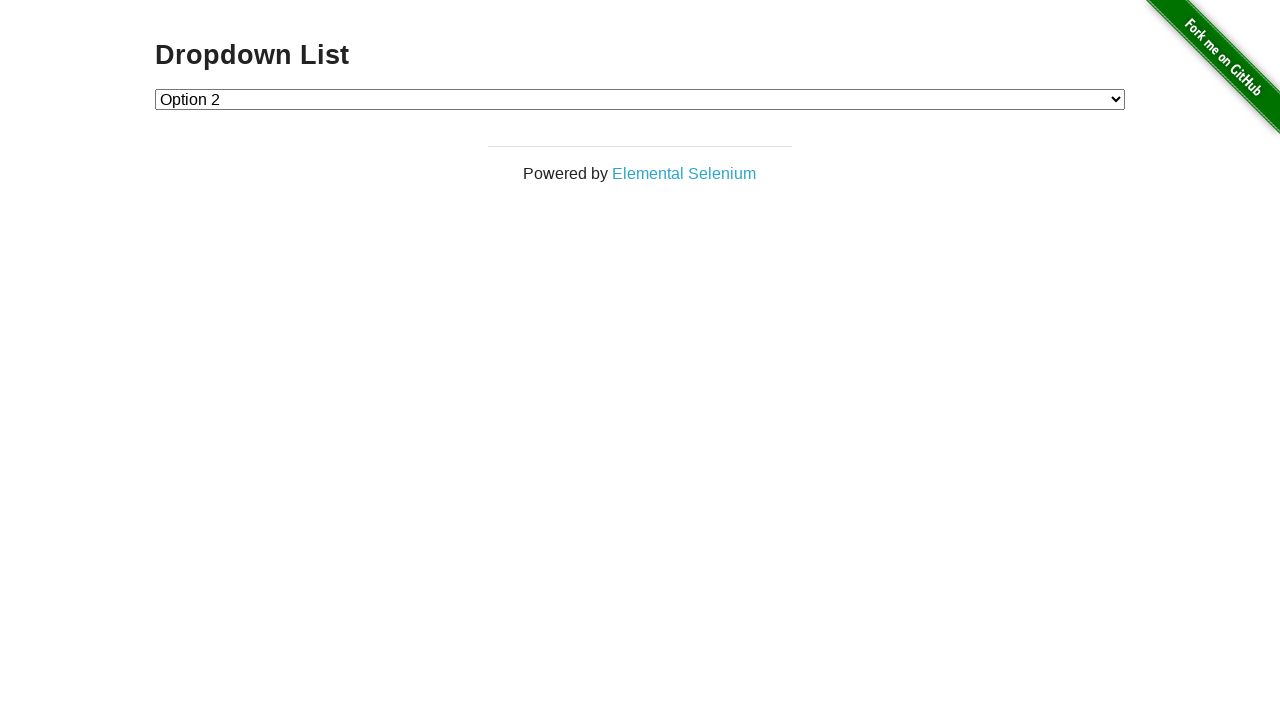

Verified that Option 2 is now selected
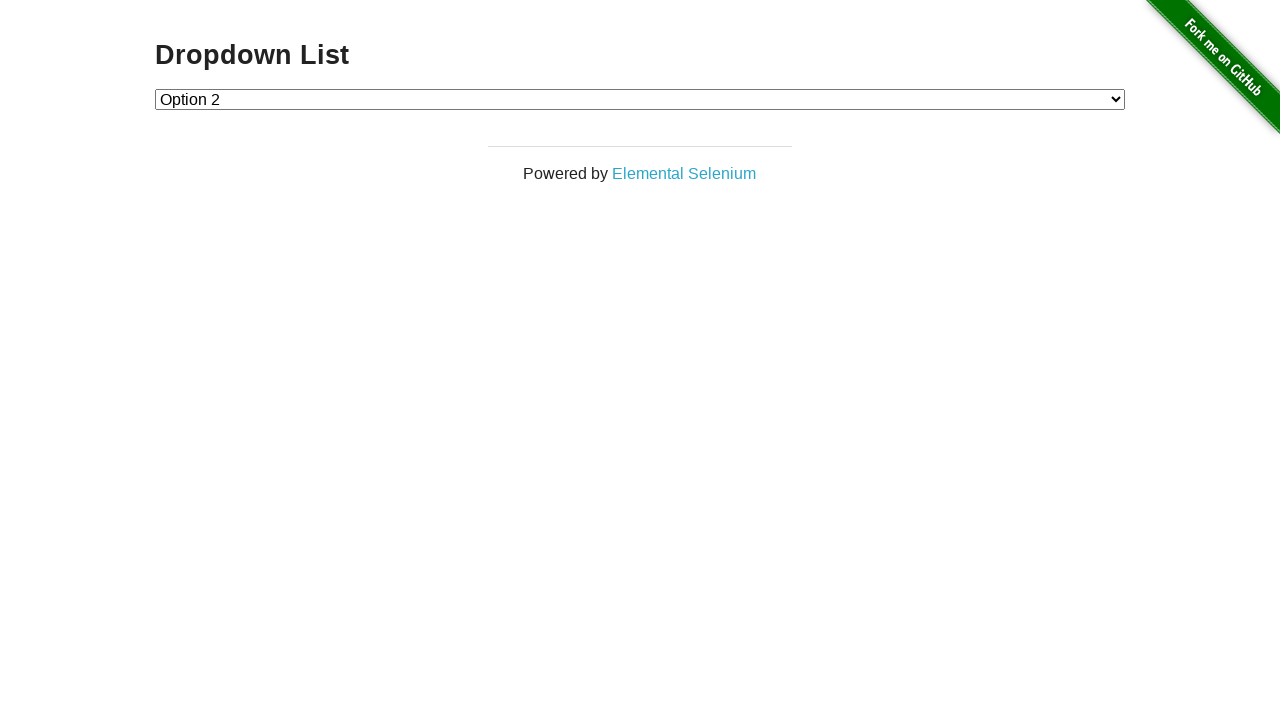

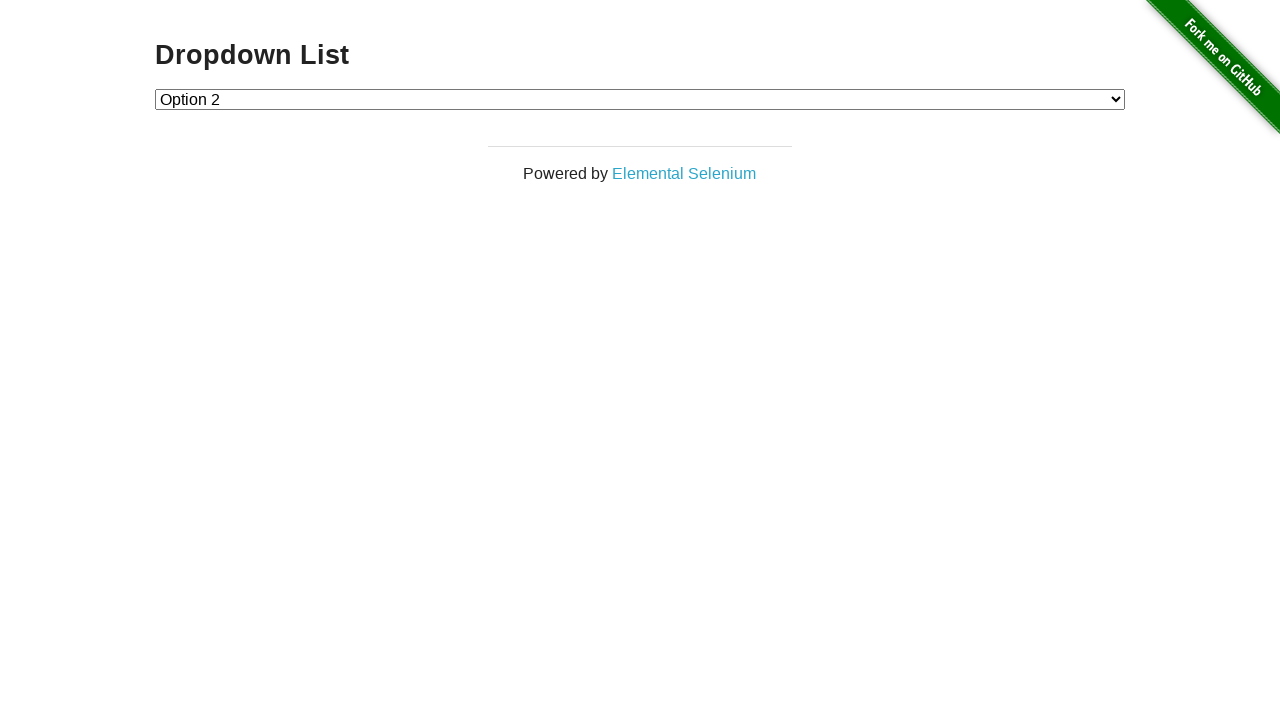